Tests text input functionality by entering a new button name in a text field and clicking a button to update its text

Starting URL: http://uitestingplayground.com/textinput

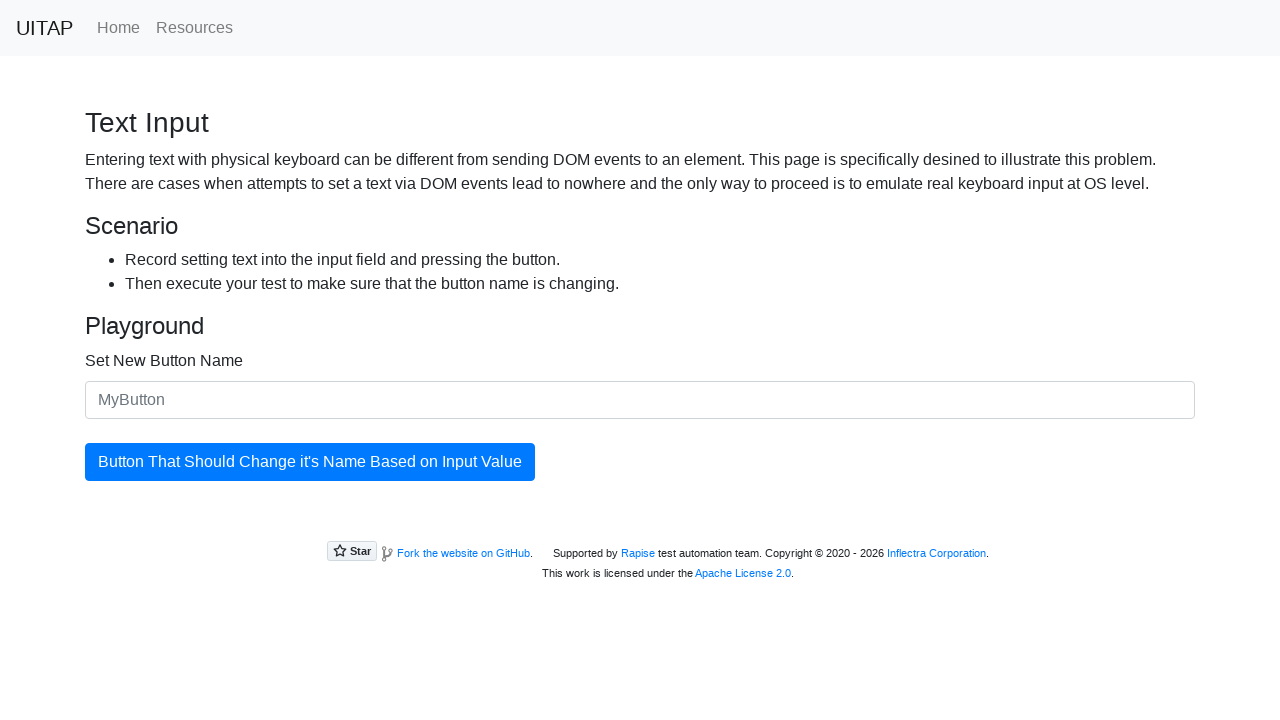

Entered 'Skypro' in the text input field for new button name on #newButtonName
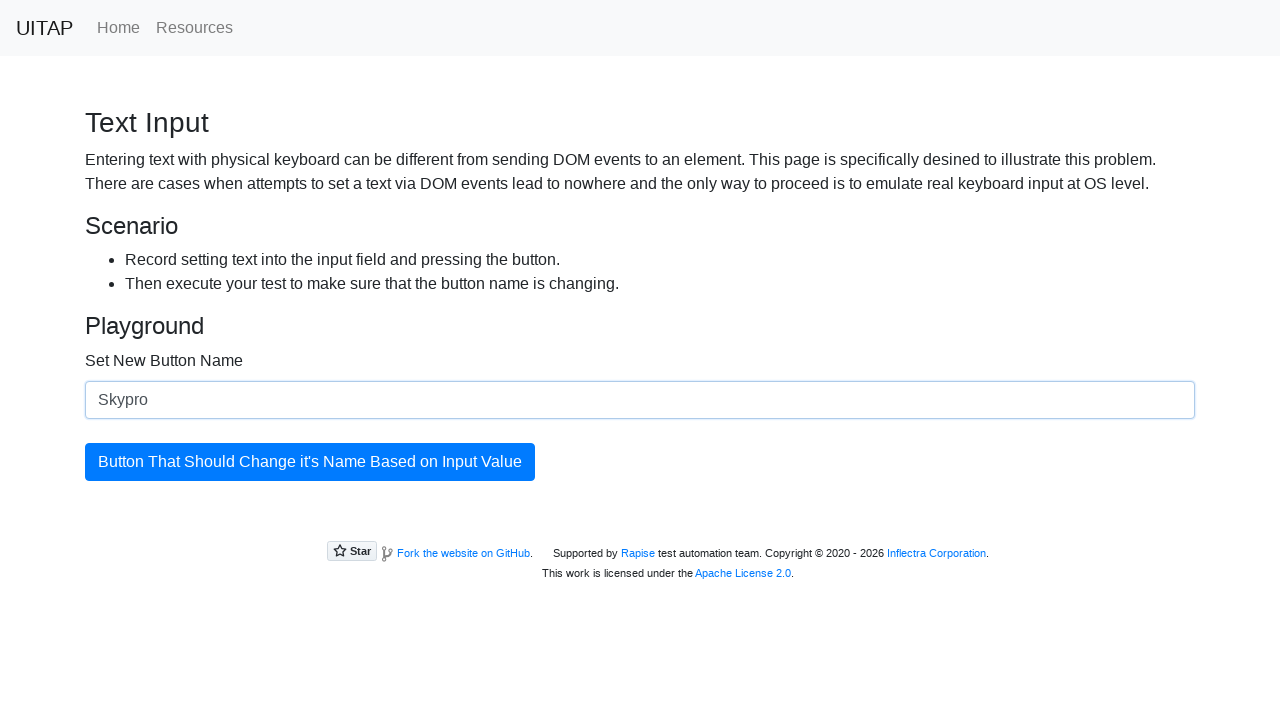

Clicked the update button to apply the new name at (310, 462) on #updatingButton
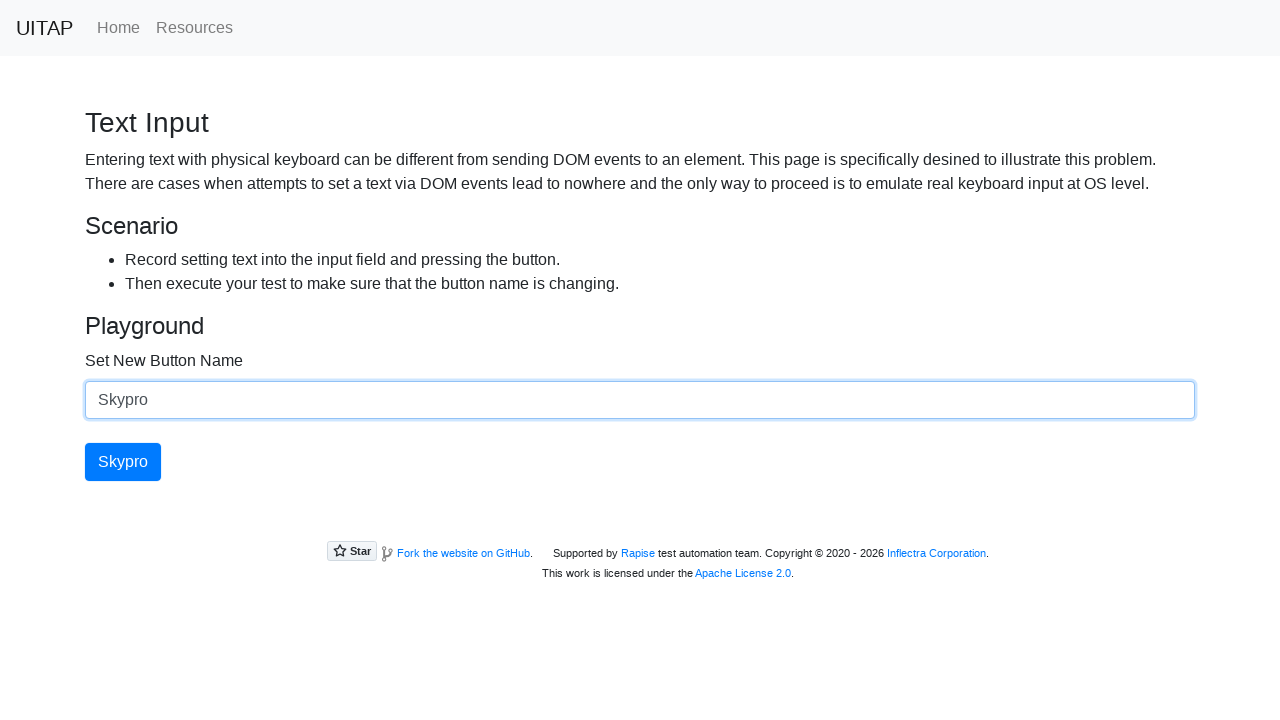

Verified that the button text has been updated to 'Skypro'
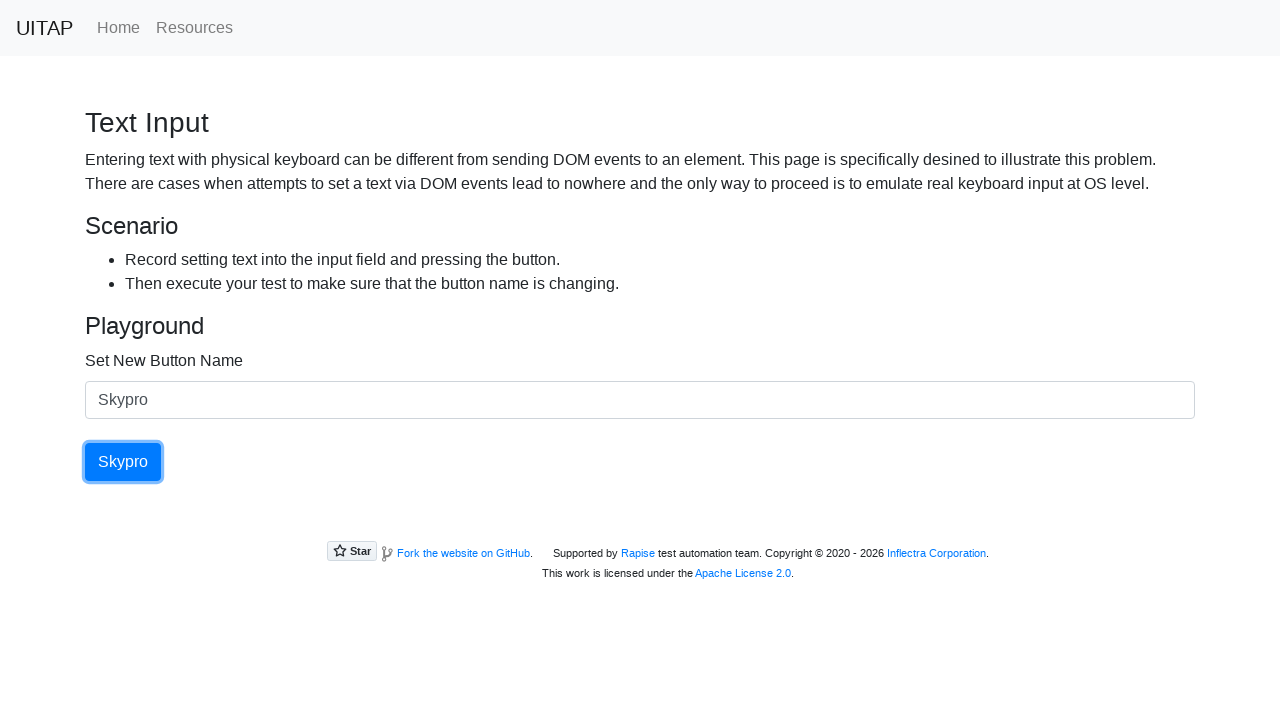

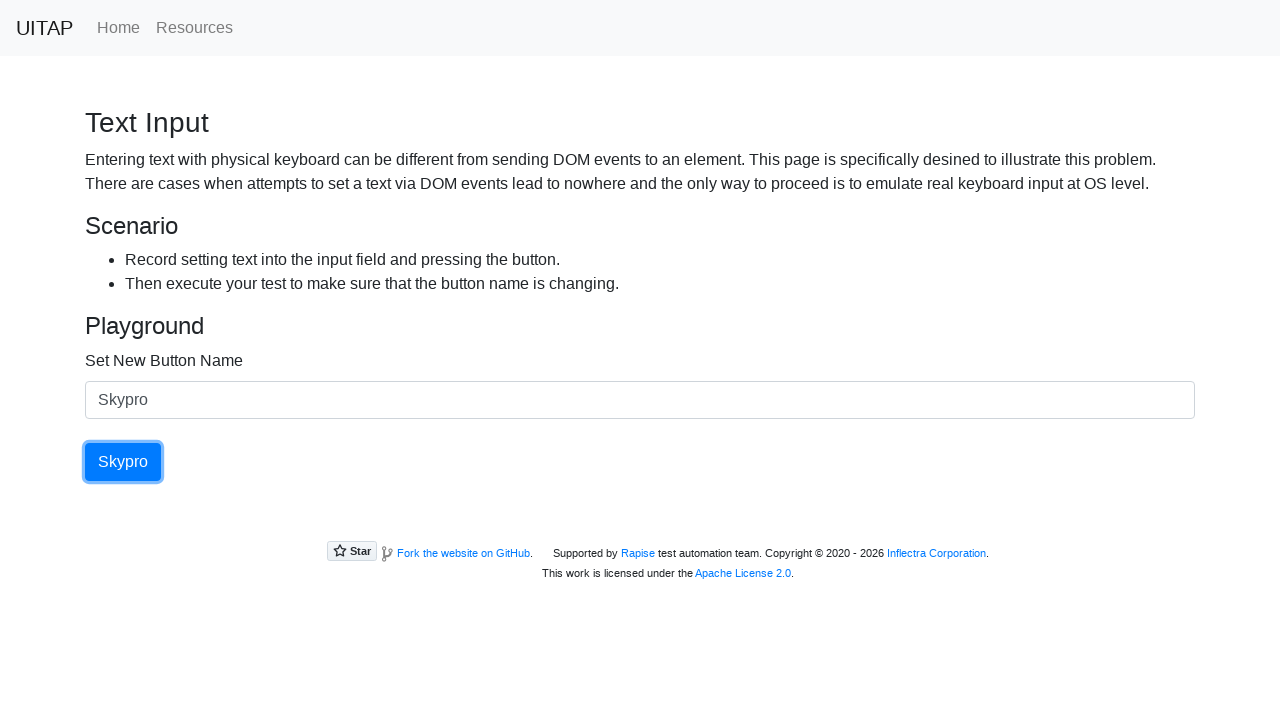